Navigates to SpiceJet website and presses Escape key to dismiss any notification popup that may appear

Starting URL: https://www.spicejet.com

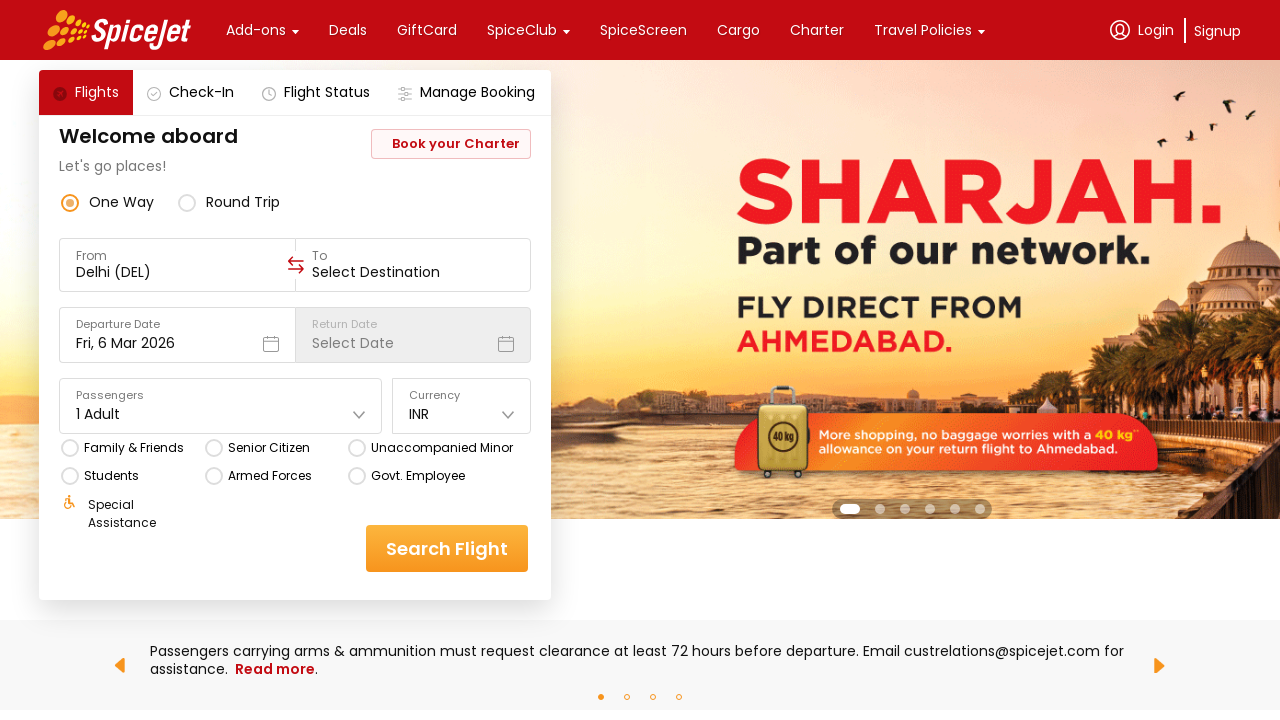

Navigated to SpiceJet website
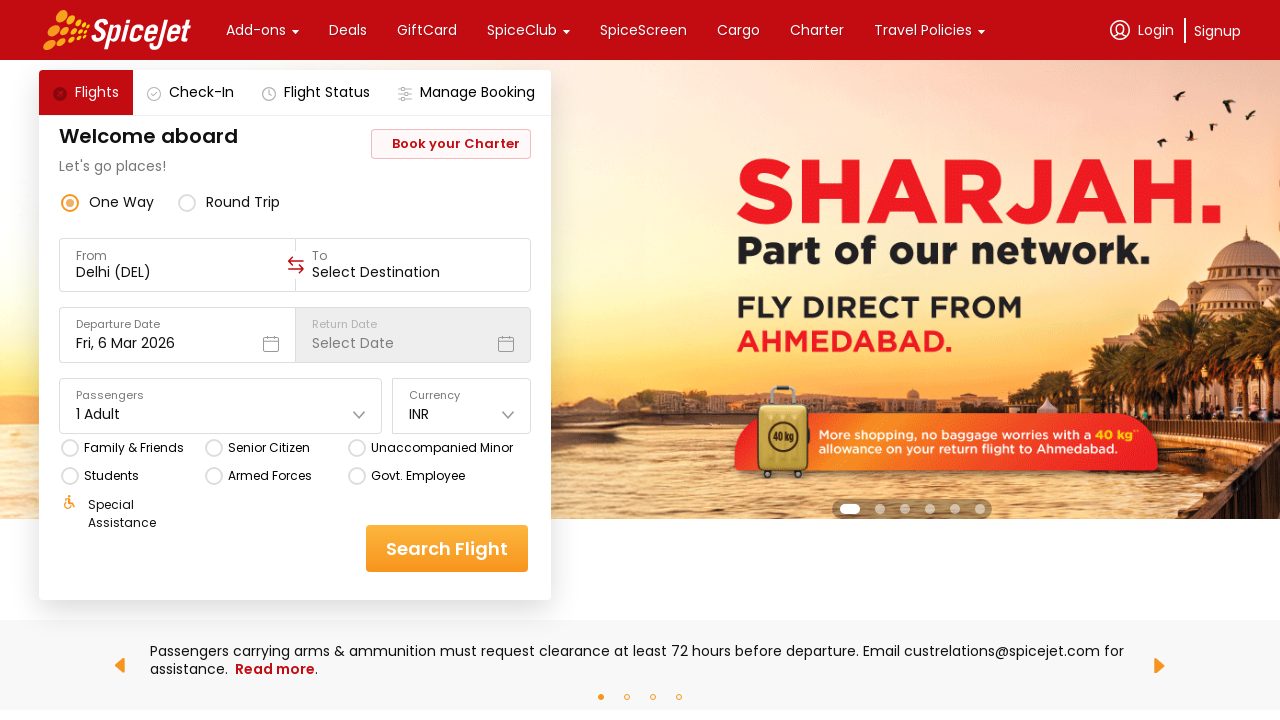

Page loaded with networkidle state
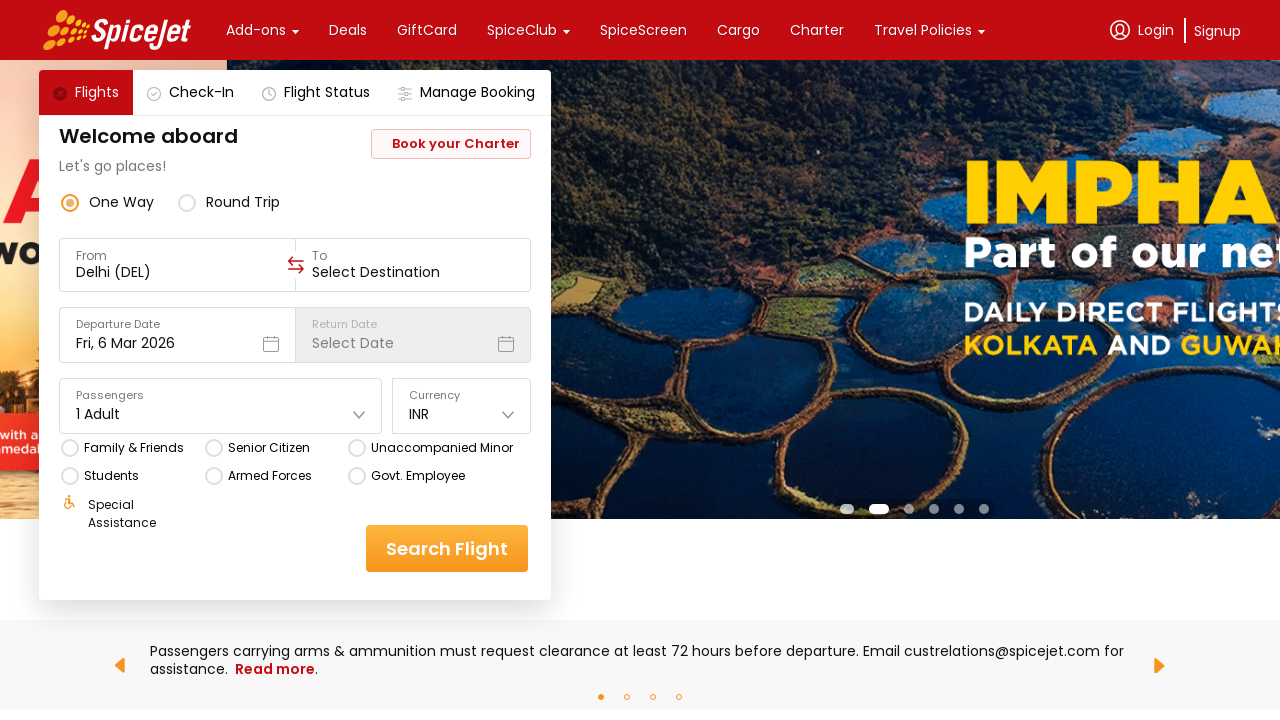

Pressed Escape key to dismiss notification popup
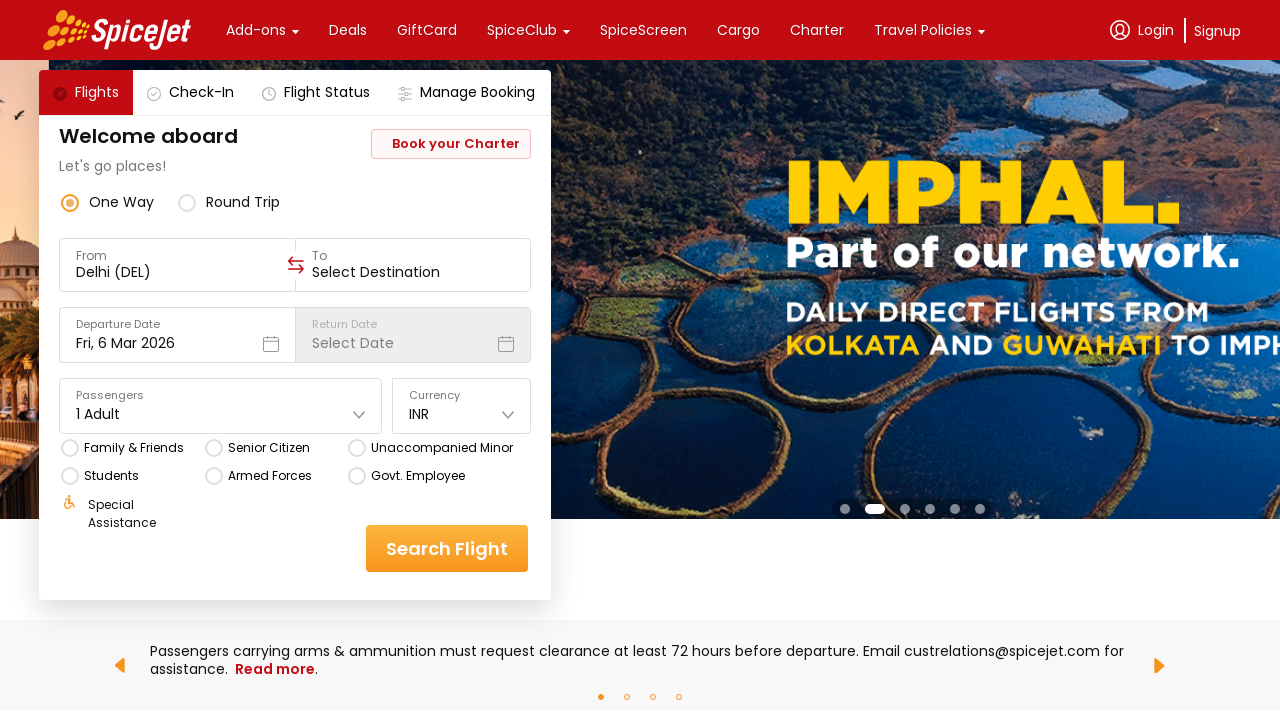

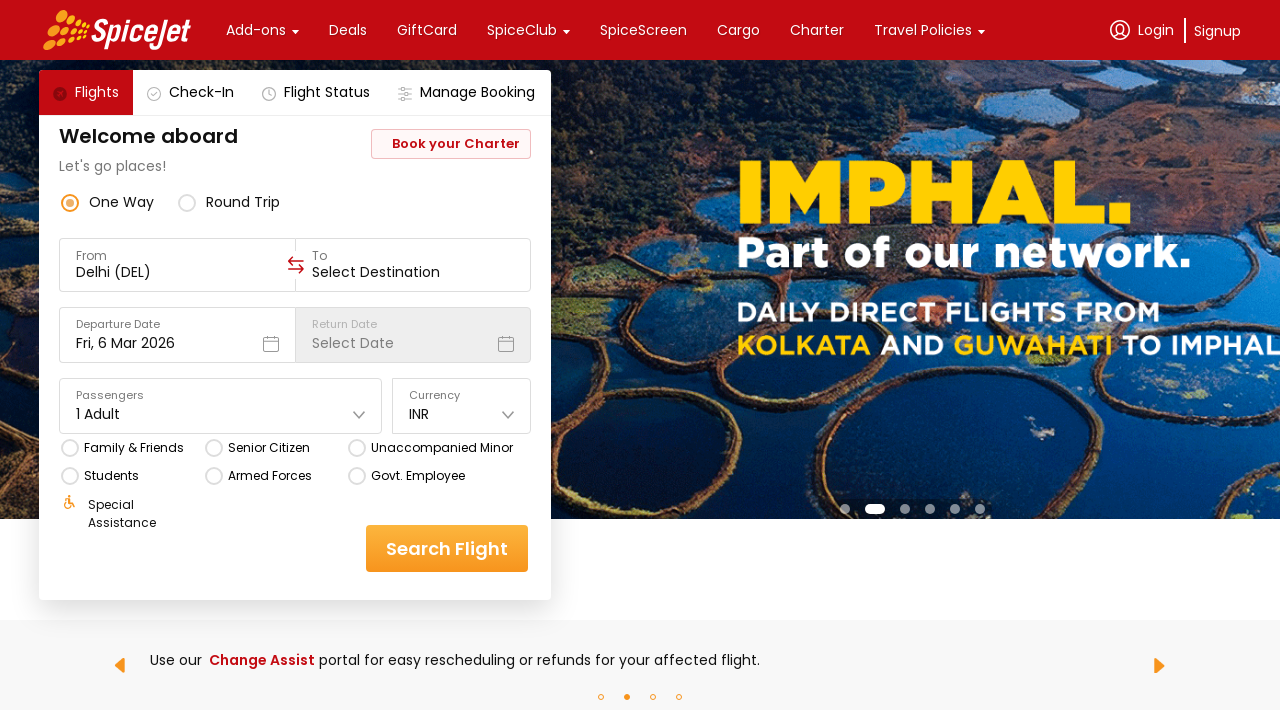